Navigates to Multiple Windows page, opens a new window, and verifies the message "New Window" appears

Starting URL: http://the-internet.herokuapp.com/

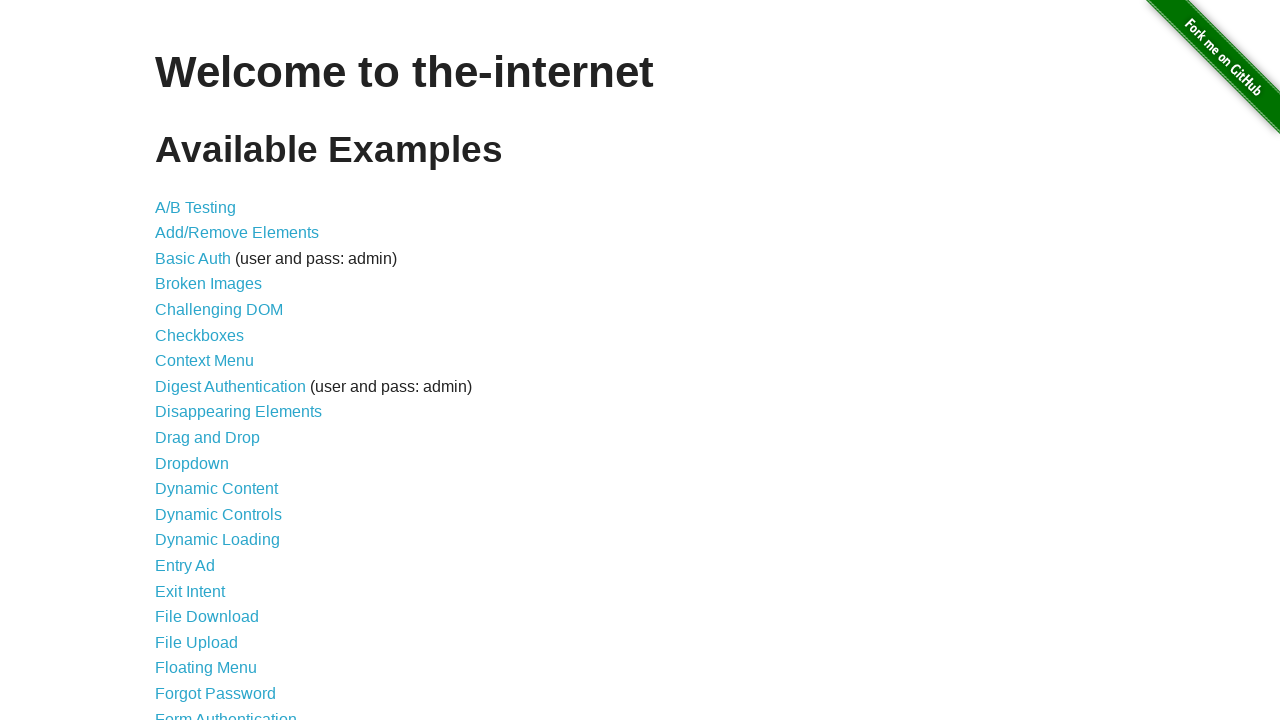

Clicked on 'Multiple Windows' link at (218, 369) on a[href='/windows']
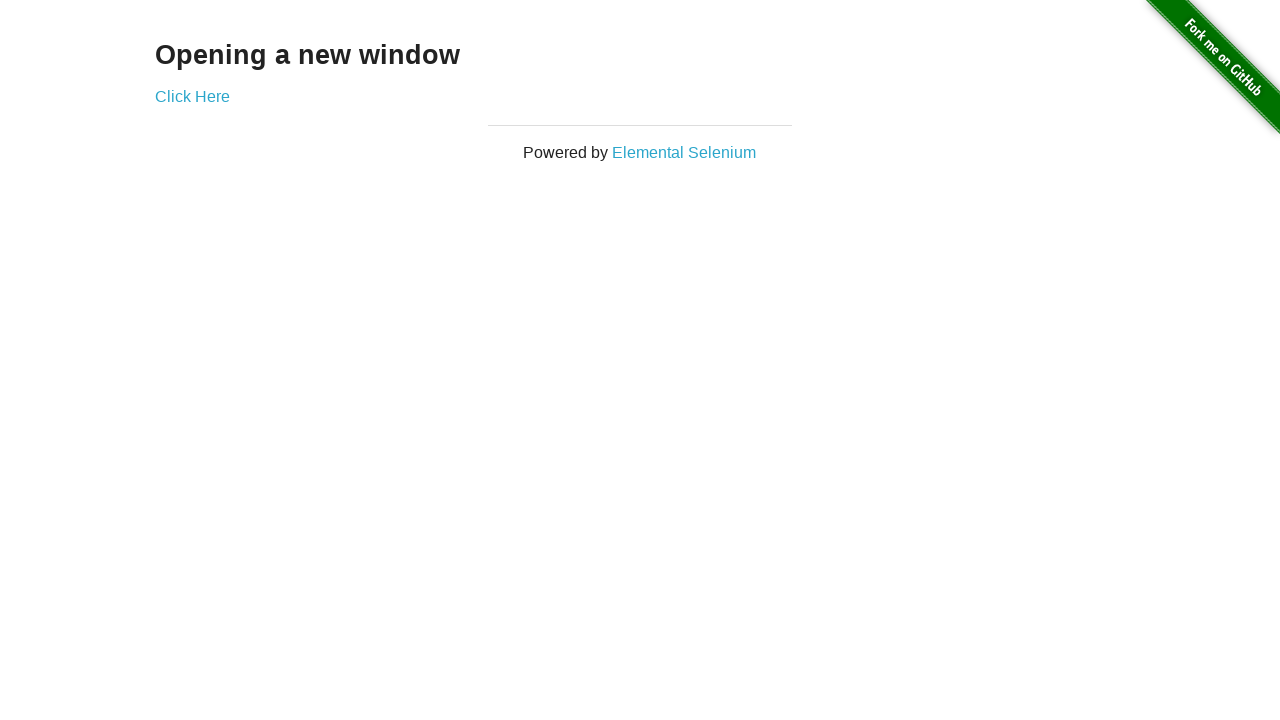

Waited for 'Open New Window' link to be visible
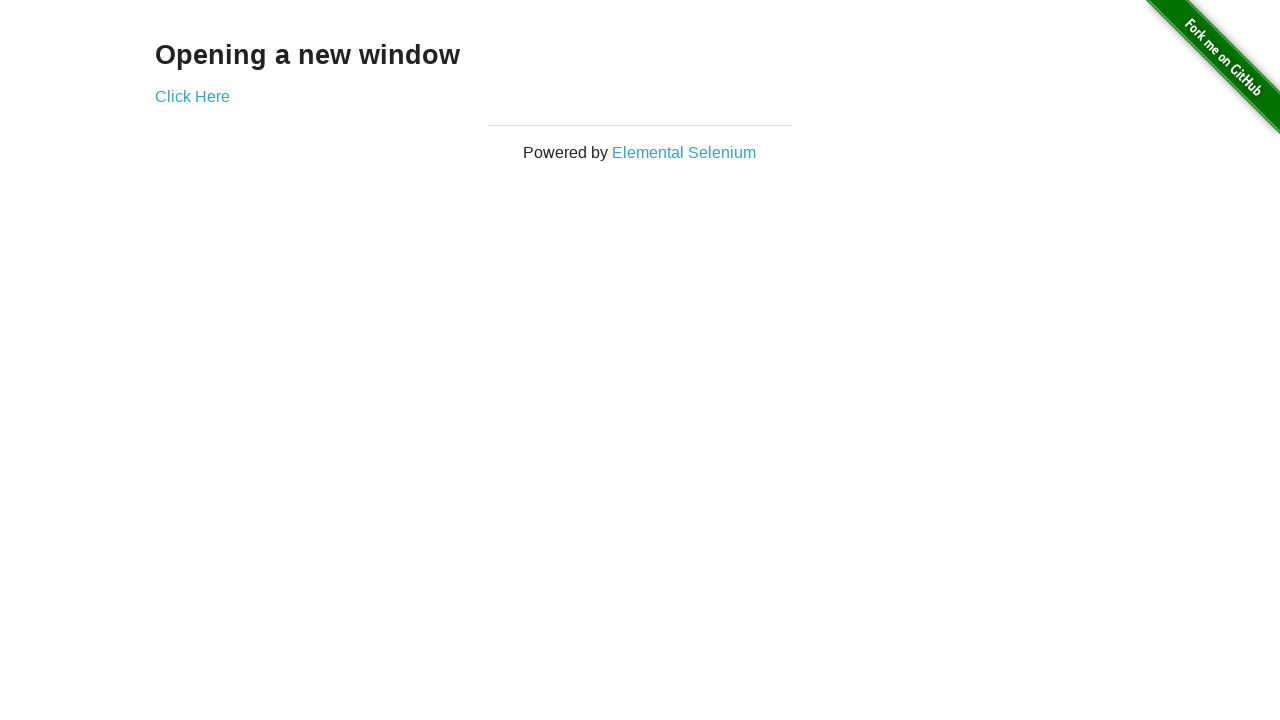

Clicked 'Open New Window' link and captured new page at (192, 96) on a[href='/windows/new']
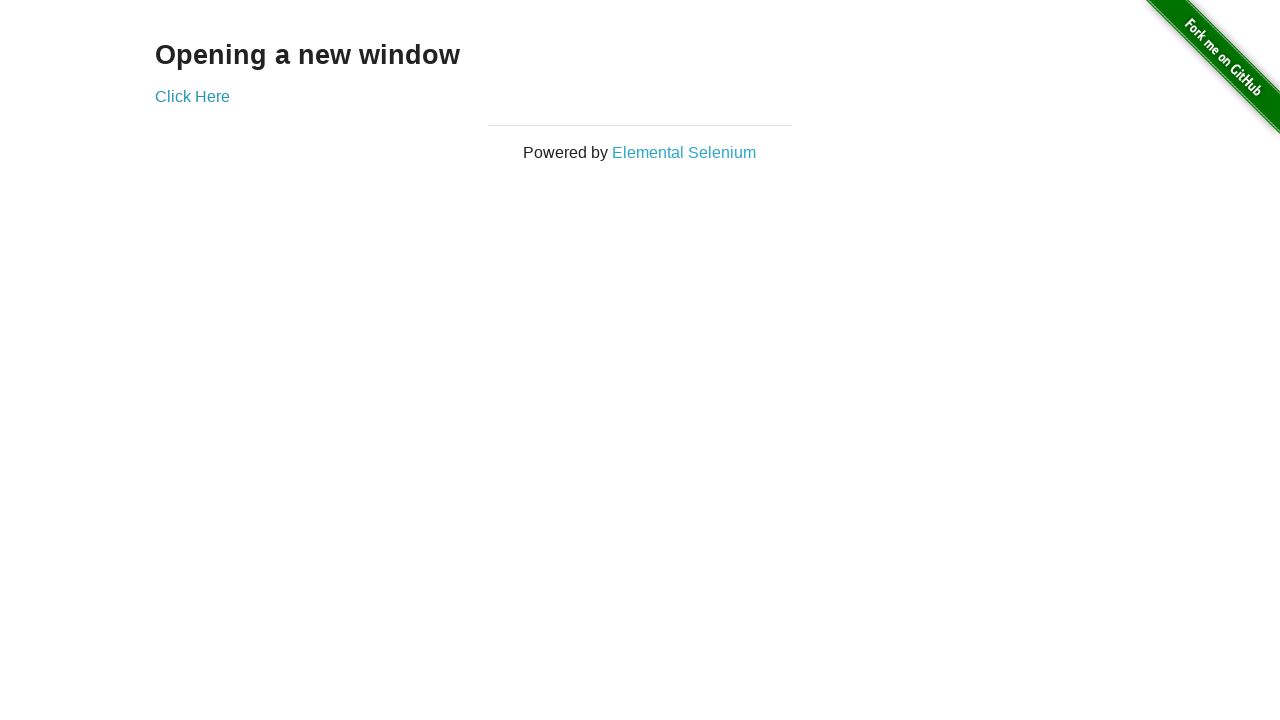

Retrieved reference to newly opened window
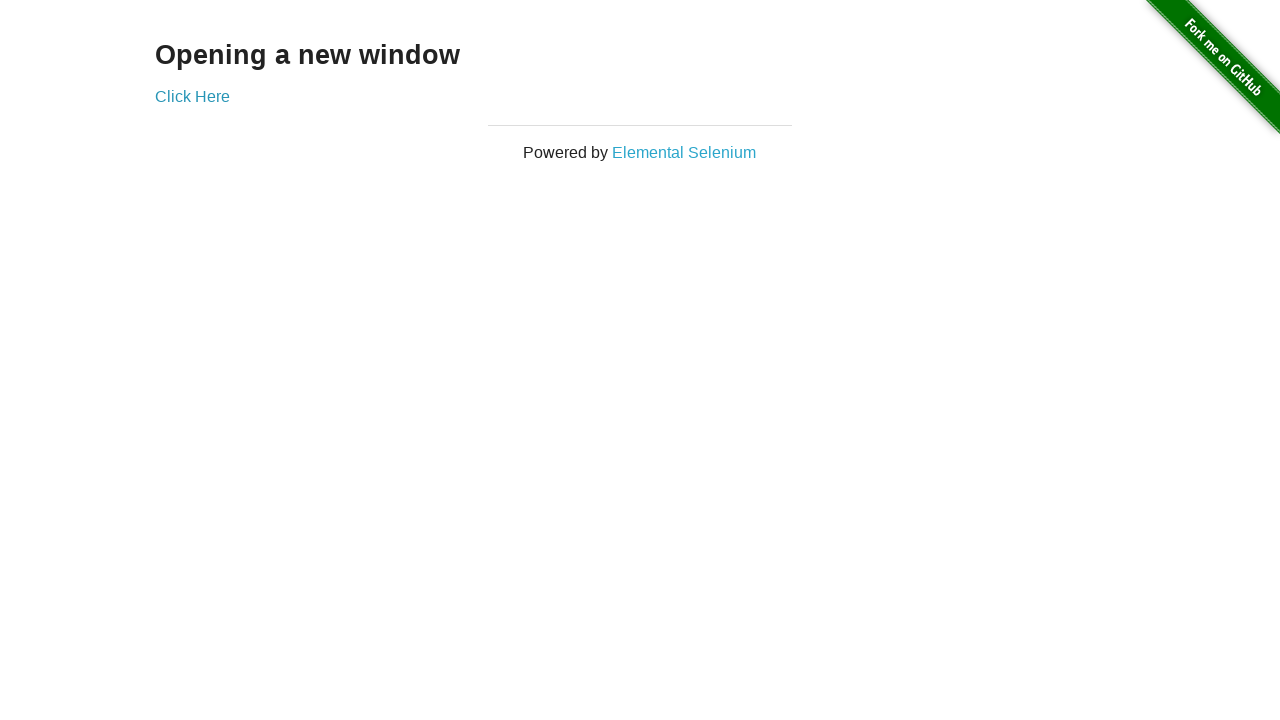

New window fully loaded
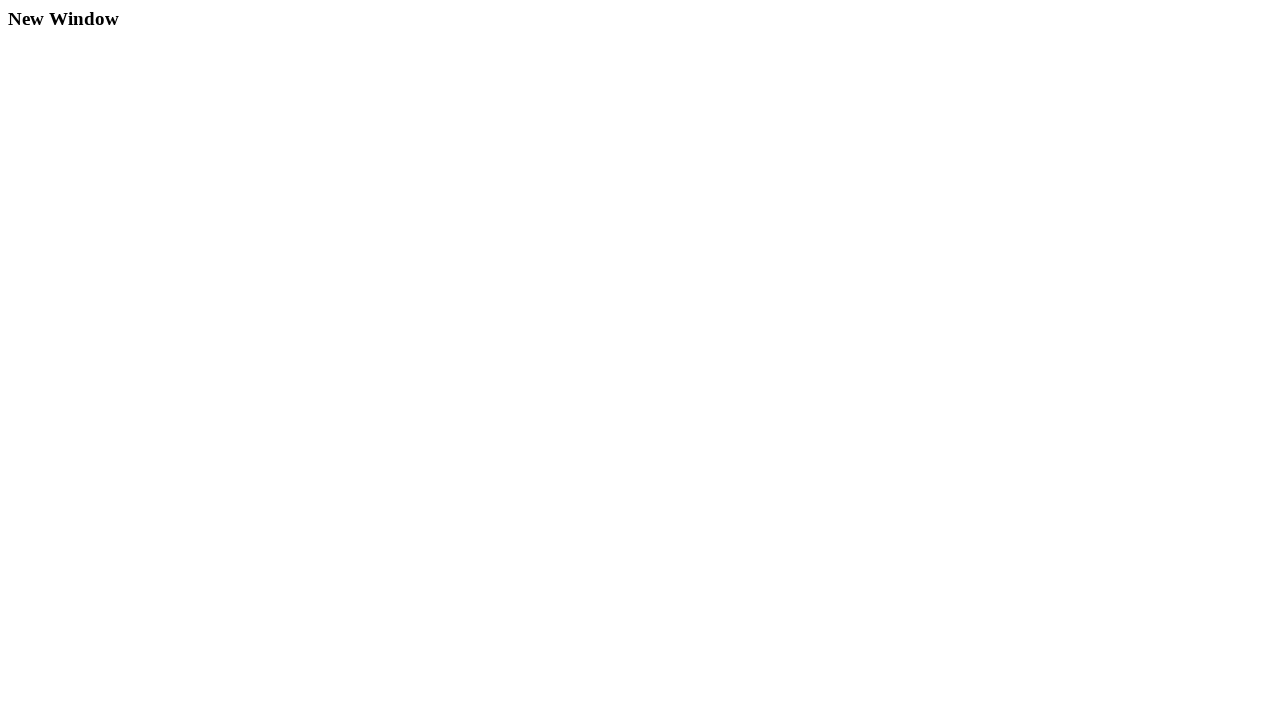

Waited for h3 heading element in new window
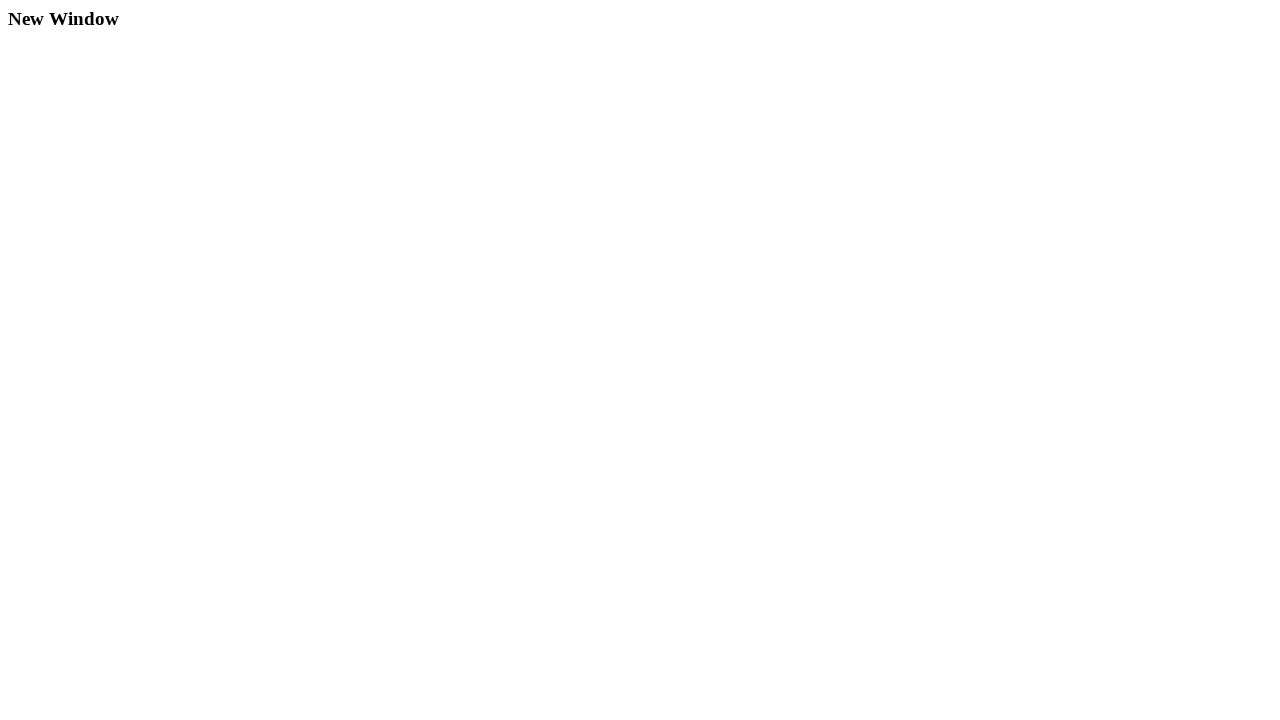

Retrieved heading text: 'New Window'
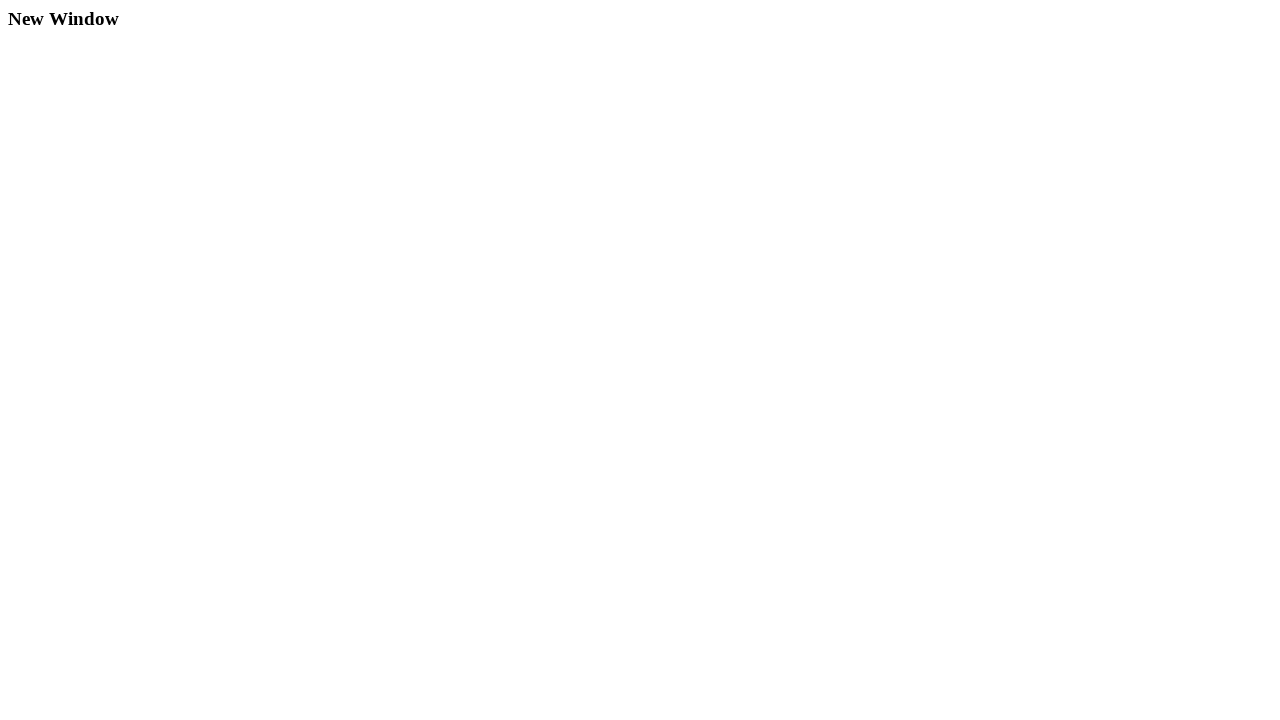

Verified heading text is 'New Window'
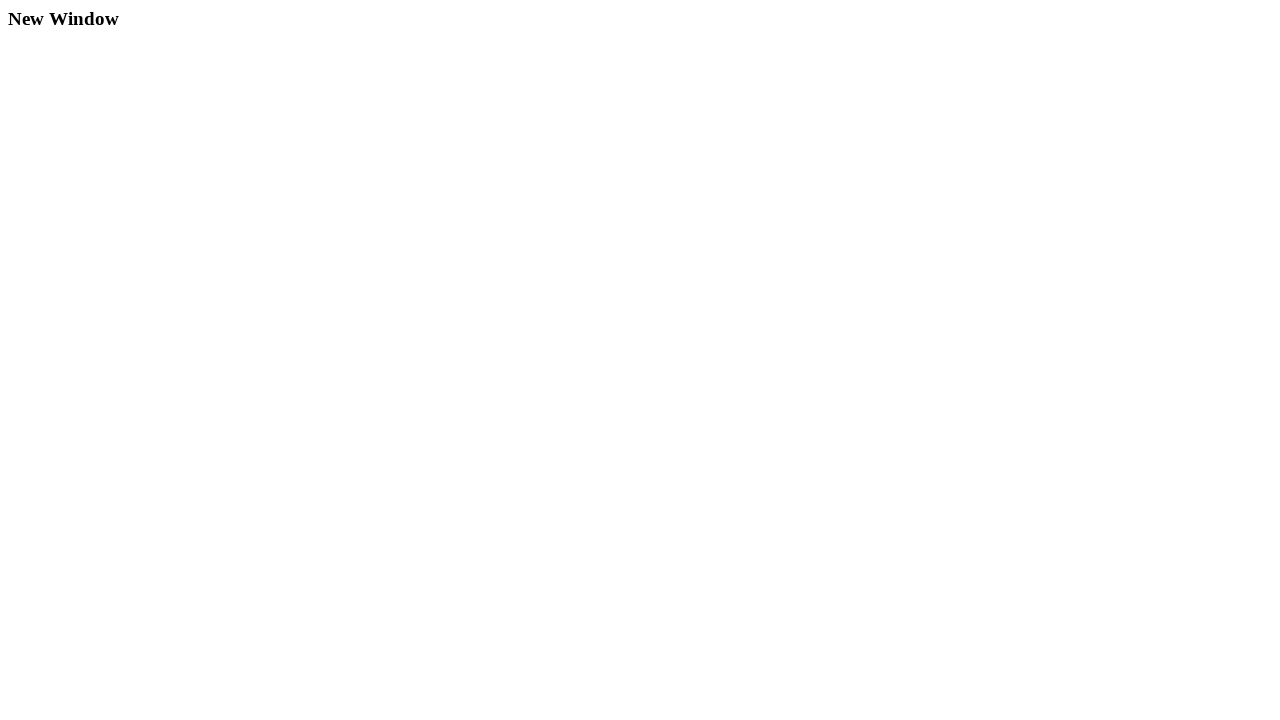

Closed new window
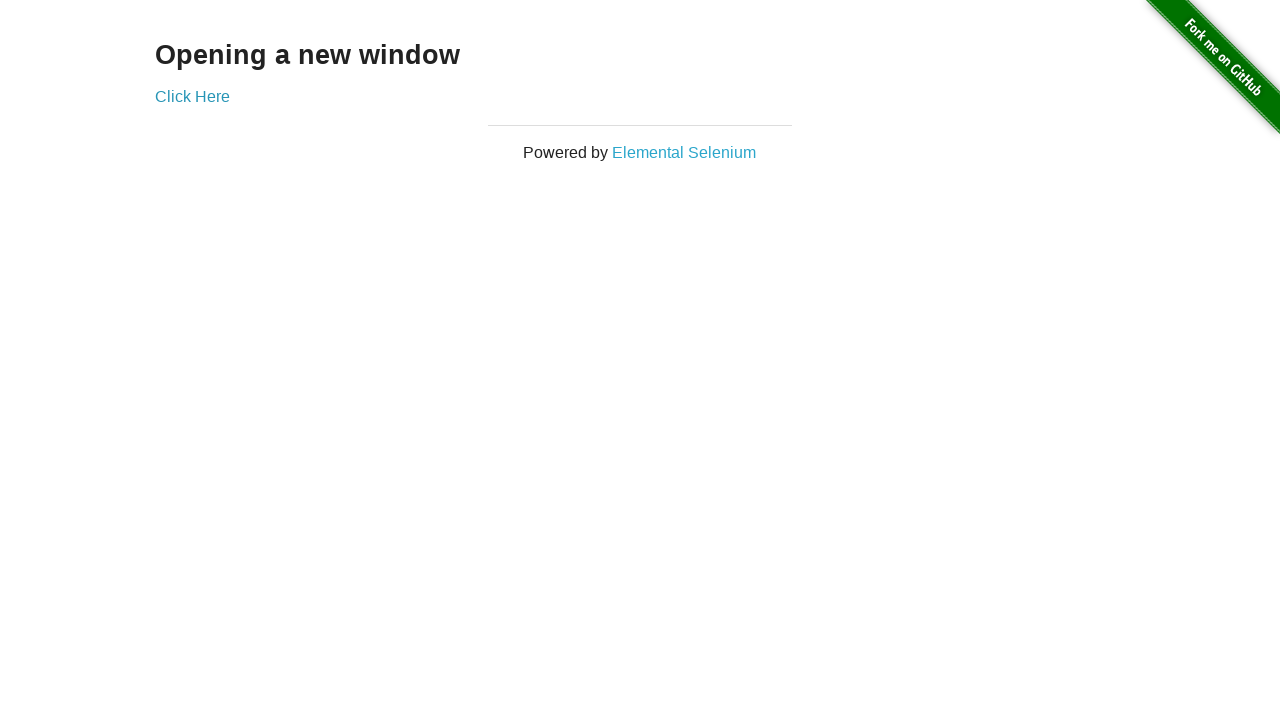

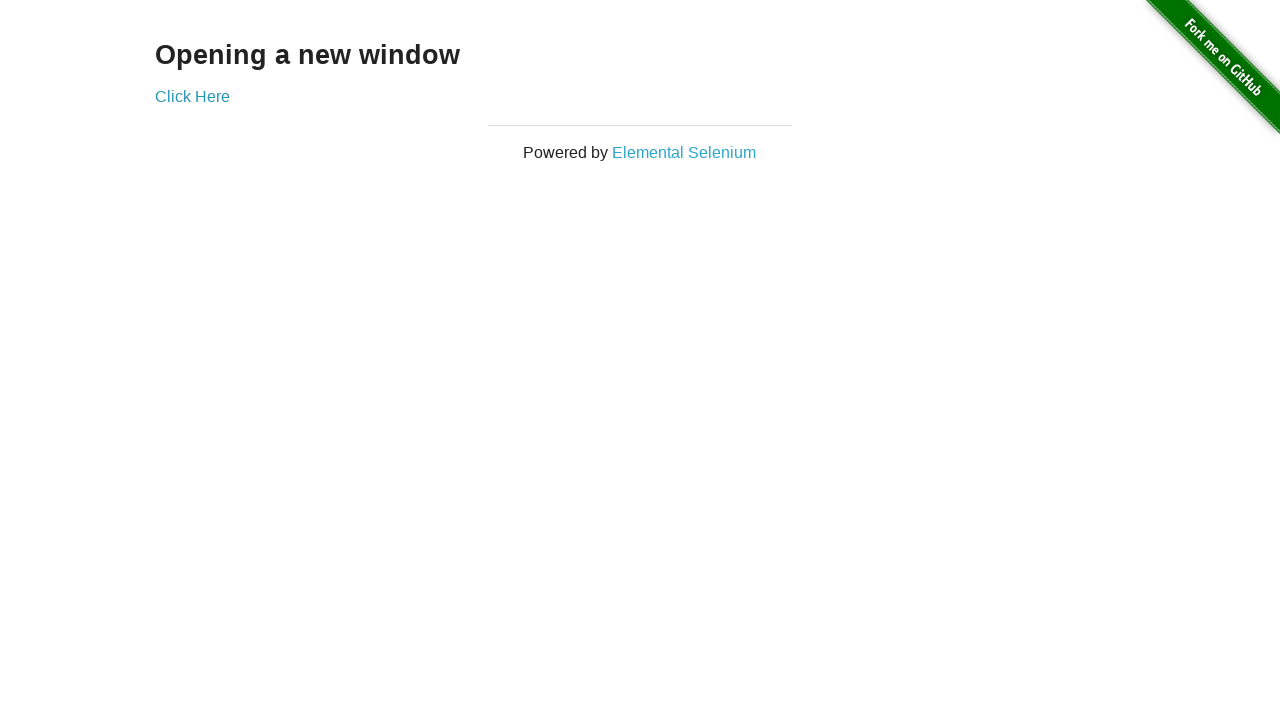